Tests ReactJS Semantic UI dropdown by selecting different users (Stevie Feliciano, Elliot Fu, Christian) and verifying selections are displayed correctly.

Starting URL: https://react.semantic-ui.com/maximize/dropdown-example-selection/

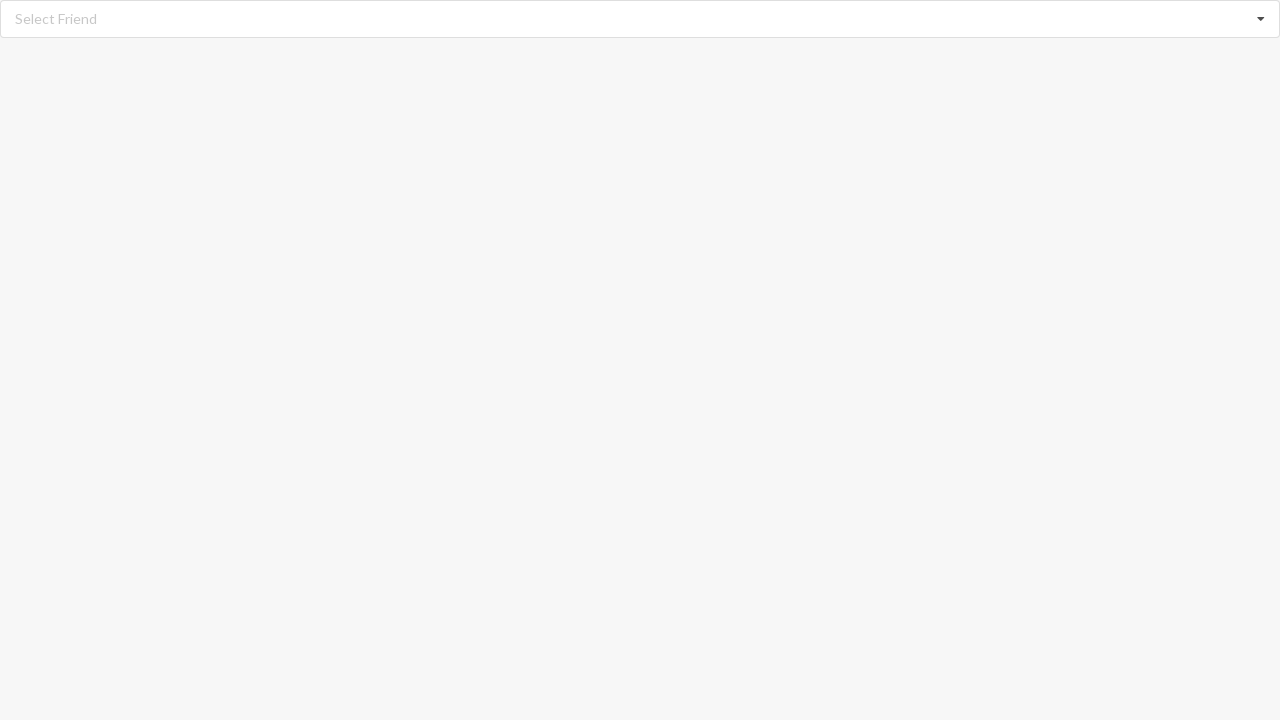

Clicked dropdown icon to open menu at (1261, 19) on i.dropdown.icon
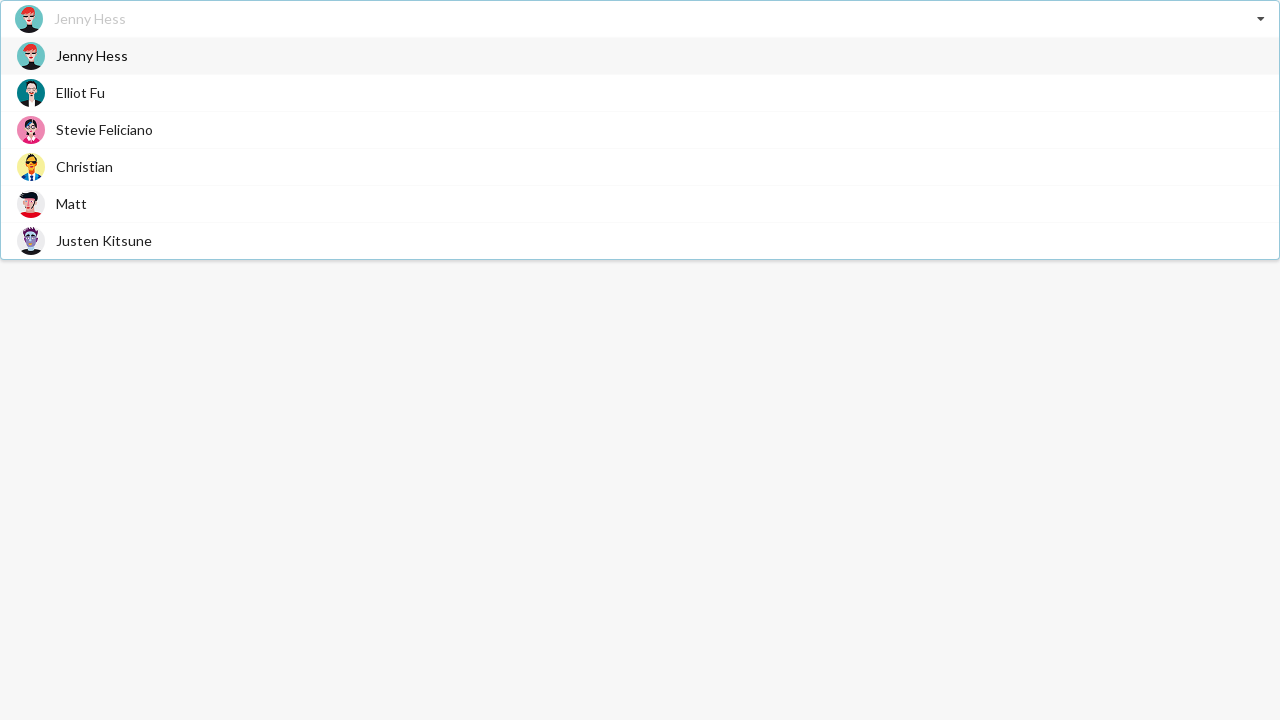

Dropdown menu options loaded
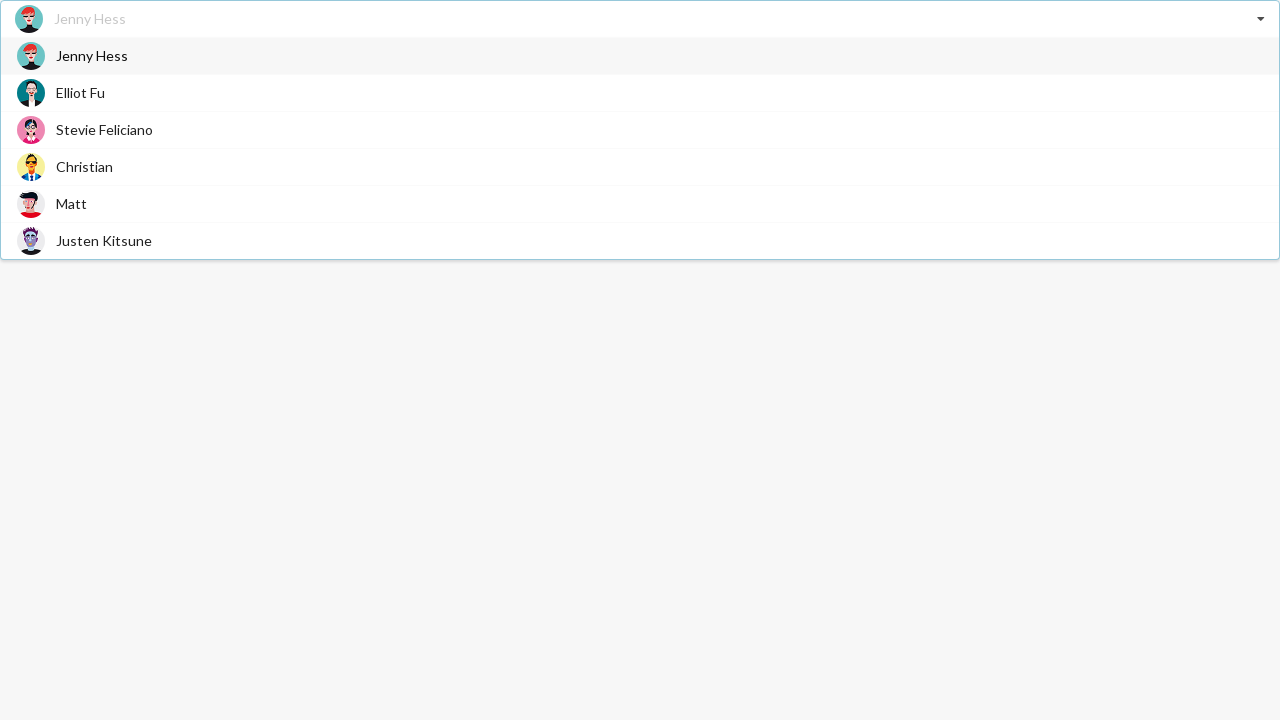

Selected 'Stevie Feliciano' from dropdown at (104, 130) on span.text:has-text('Stevie Feliciano')
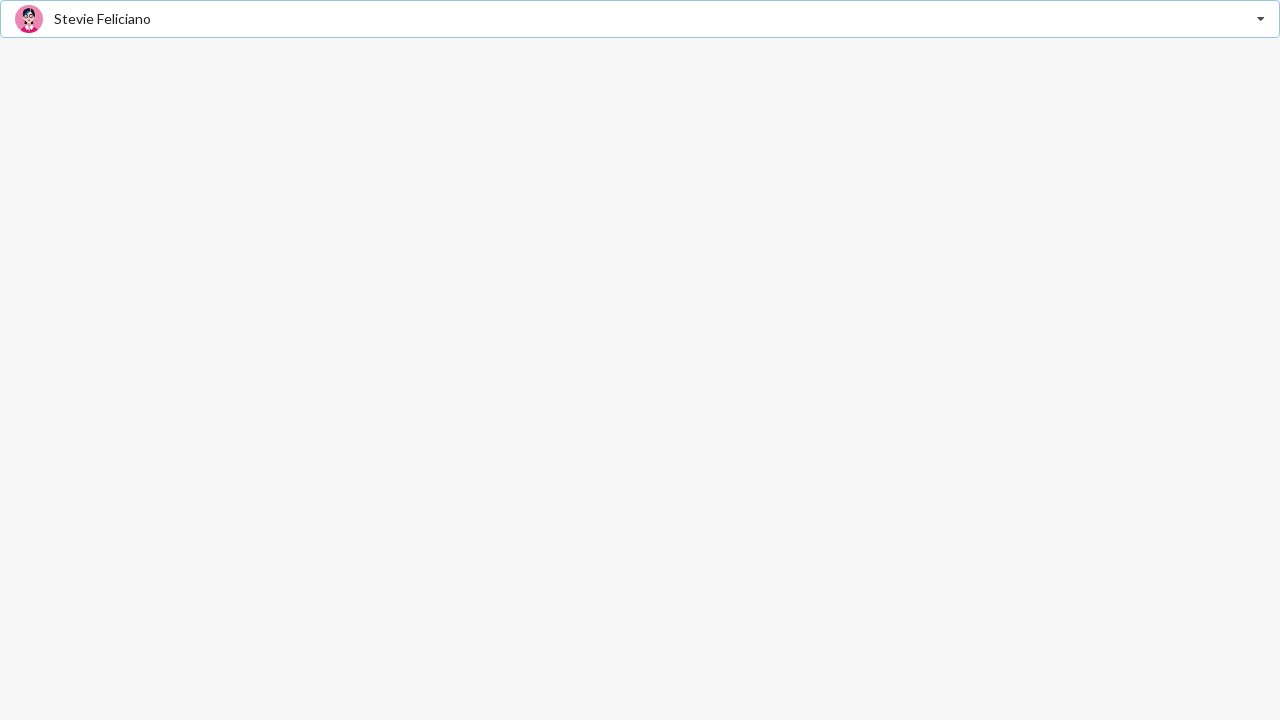

Waited for selection to register
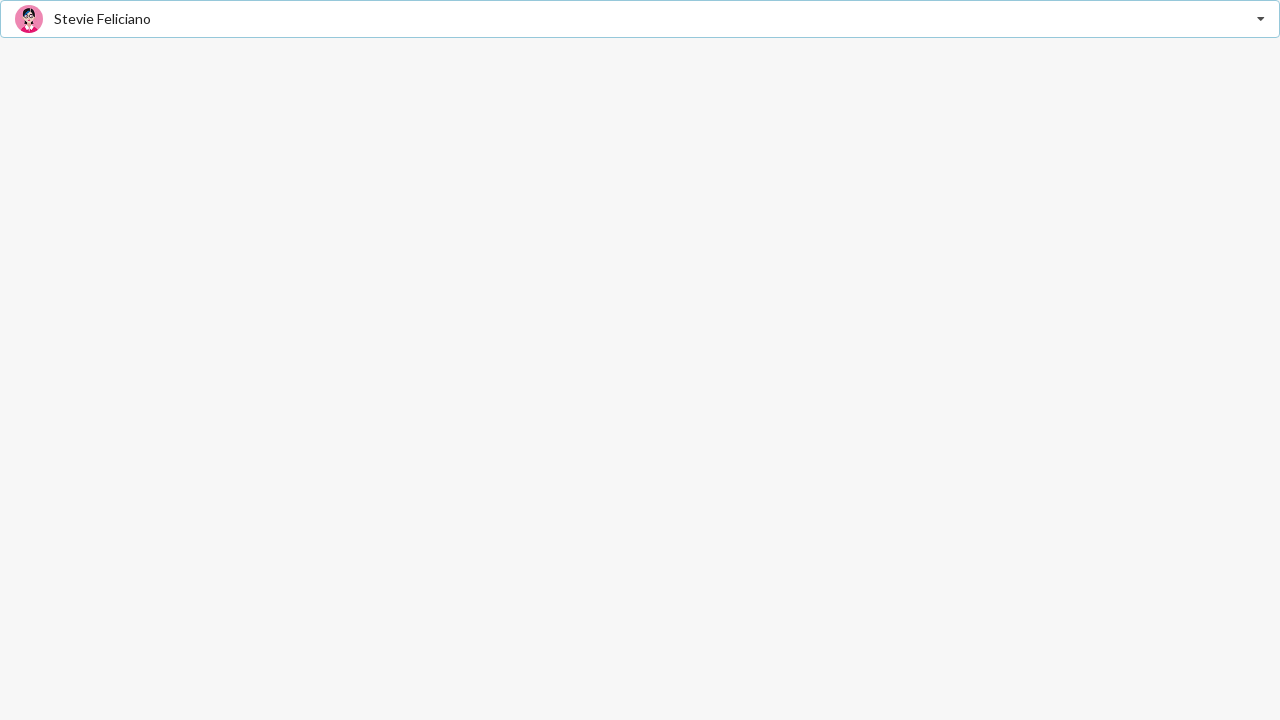

Clicked dropdown icon to open menu again at (1261, 19) on i.dropdown.icon
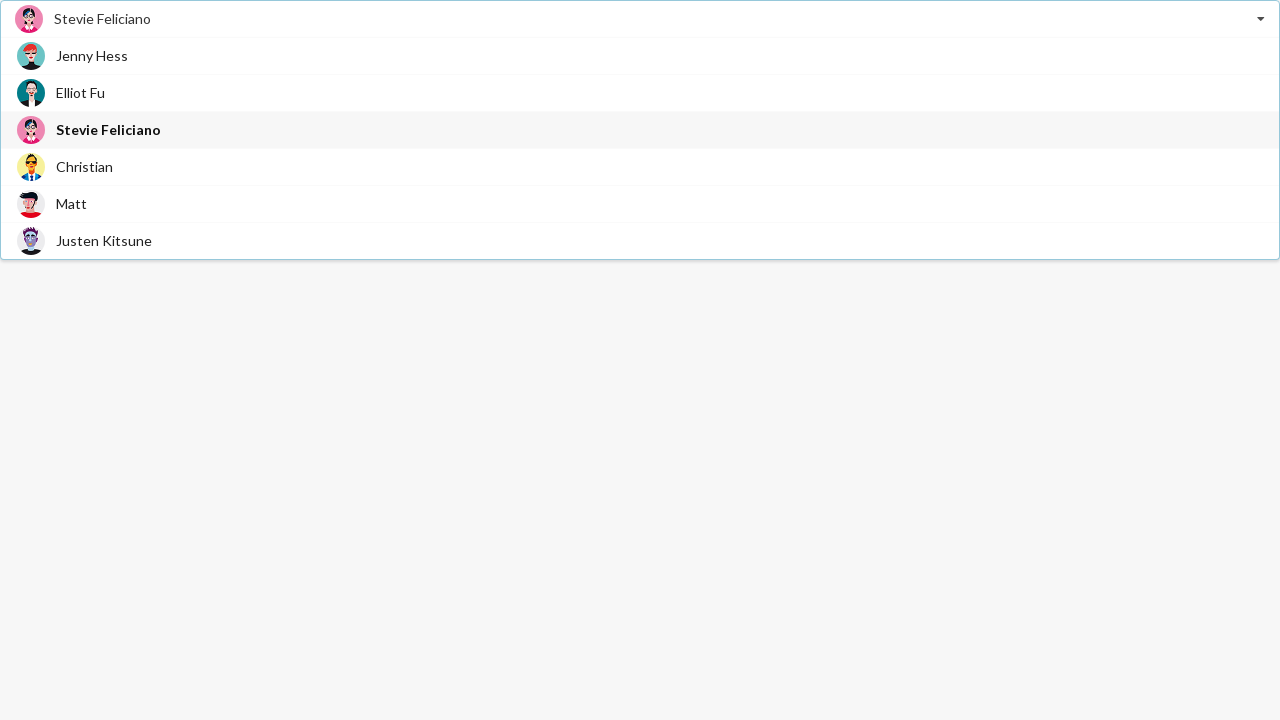

Dropdown menu options loaded
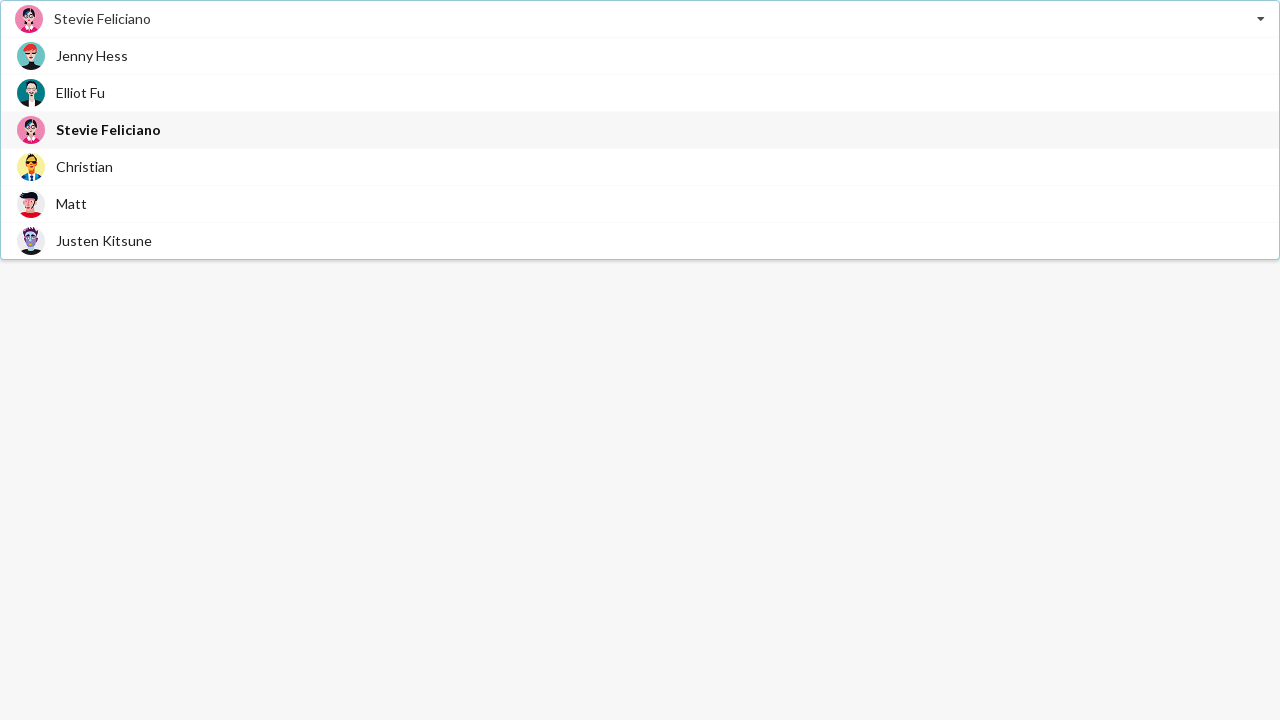

Selected 'Elliot Fu' from dropdown at (80, 92) on span.text:has-text('Elliot Fu')
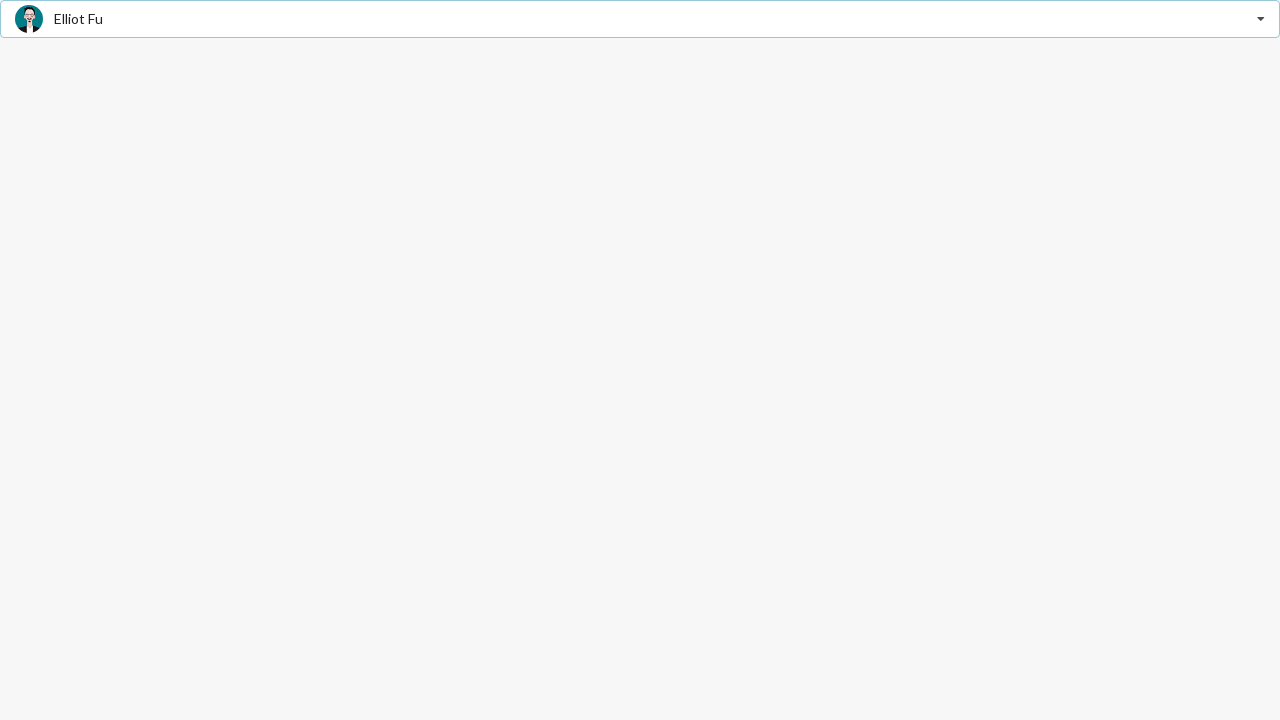

Waited for selection to register
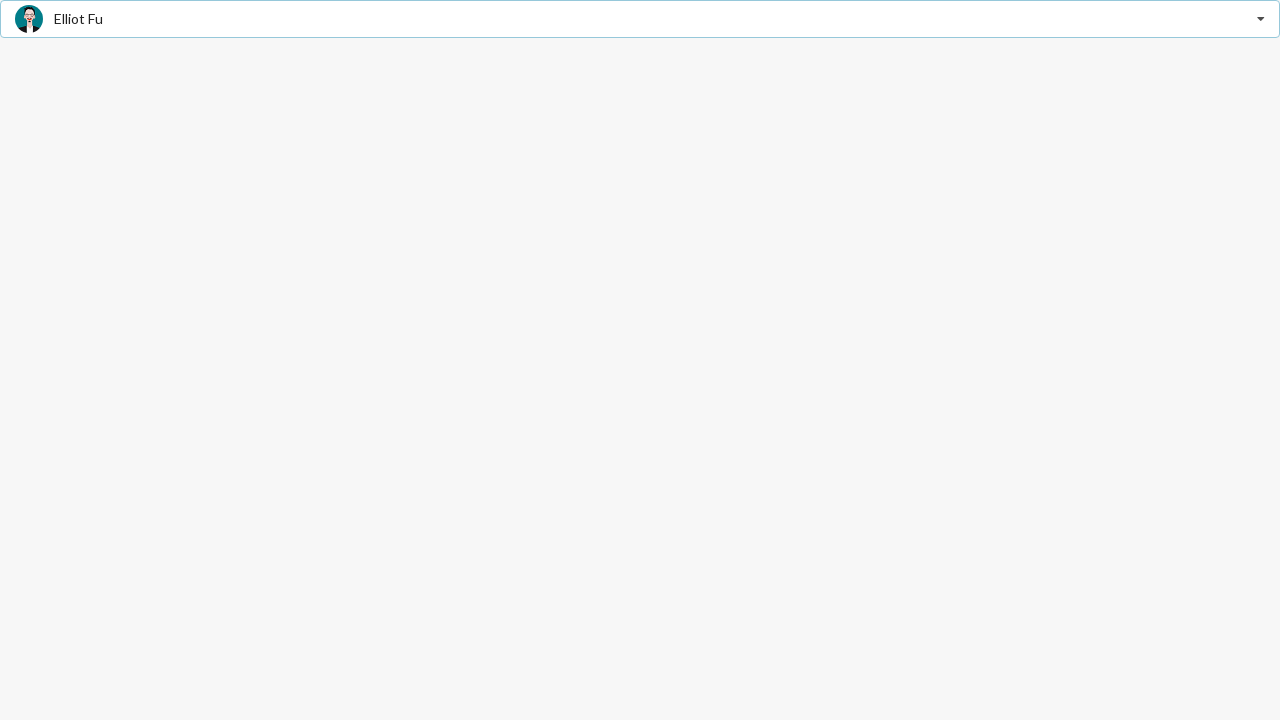

Clicked dropdown icon to open menu again at (1261, 19) on i.dropdown.icon
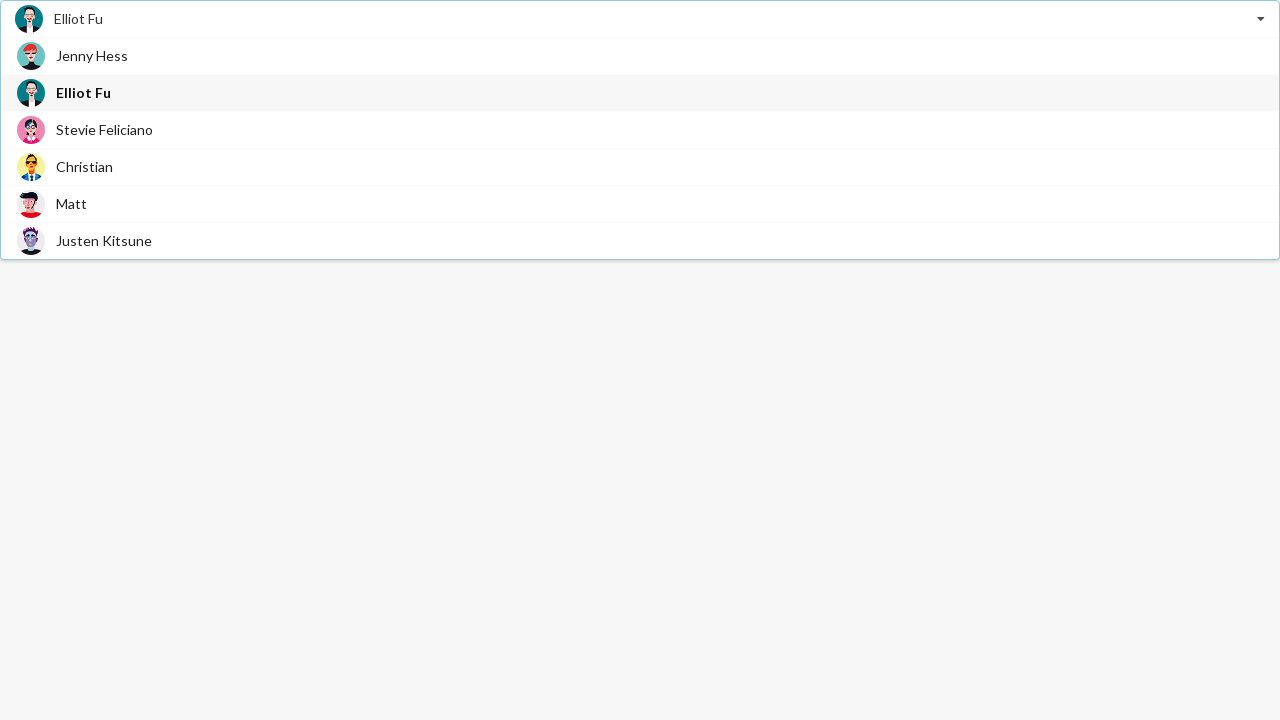

Dropdown menu options loaded
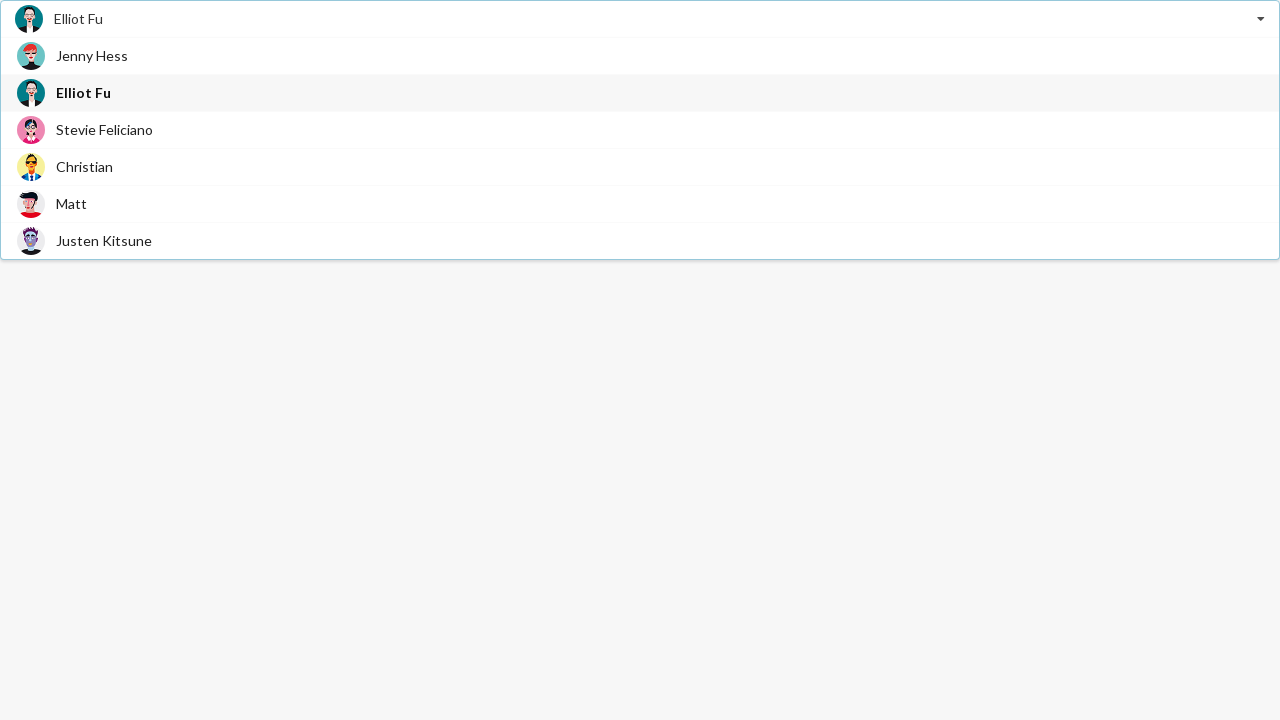

Selected 'Christian' from dropdown at (84, 166) on span.text:has-text('Christian')
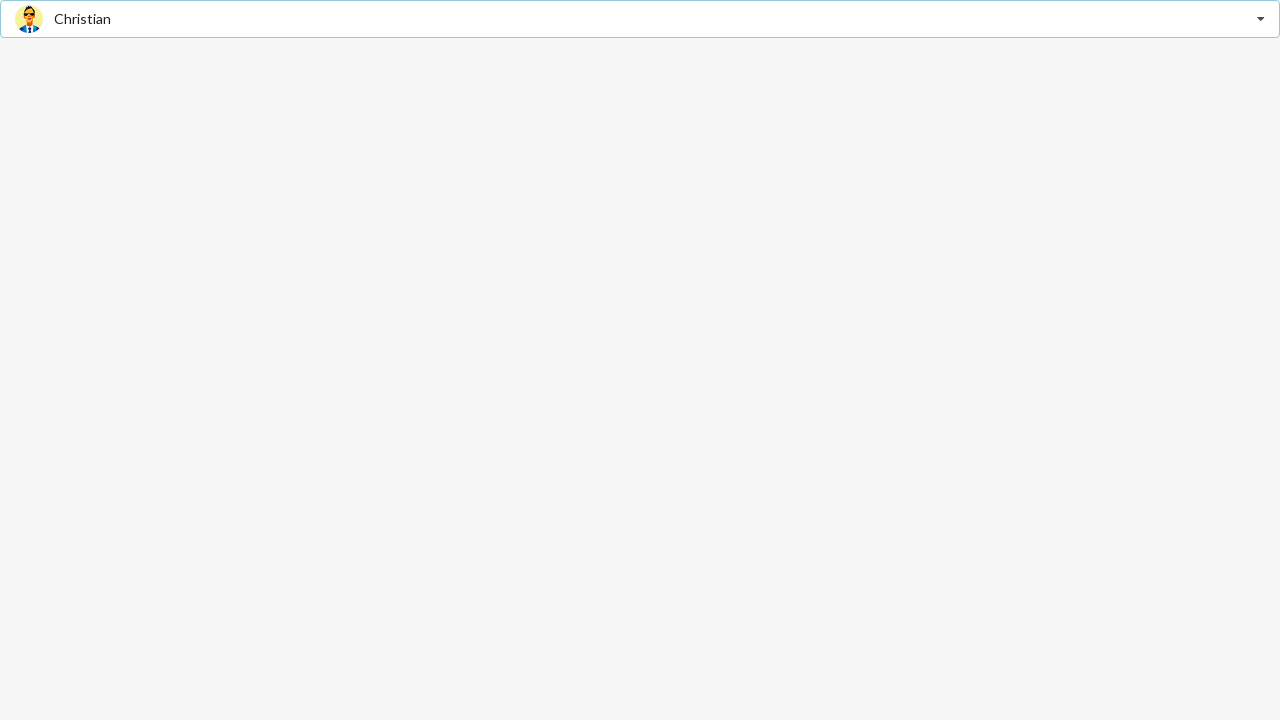

Waited for selection to register
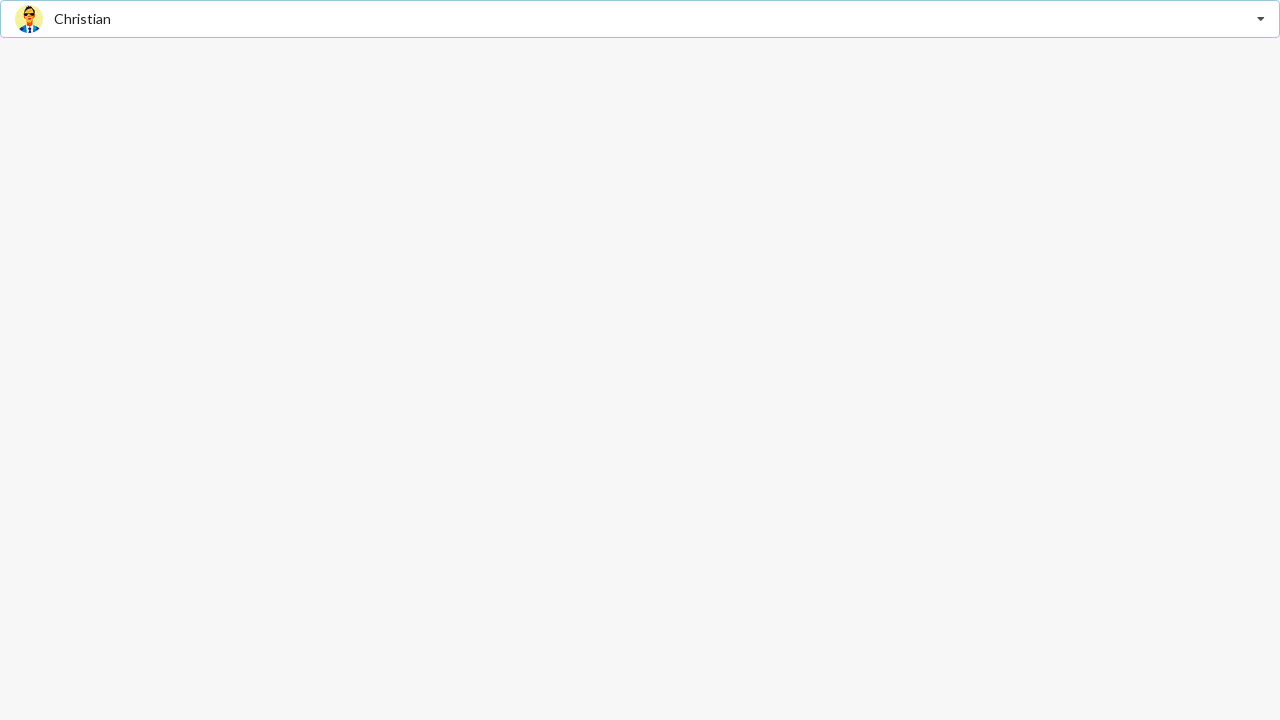

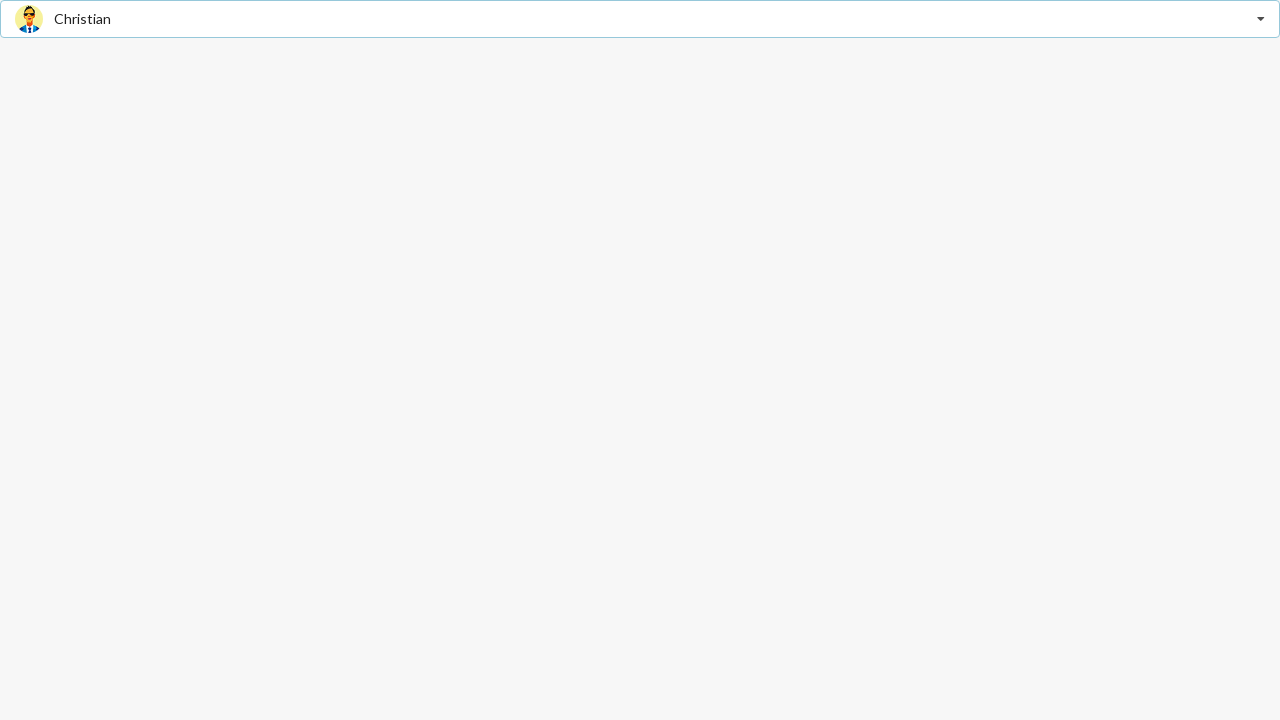